Tests file download functionality by navigating to a file download page and clicking on a specific file link to download it.

Starting URL: https://testcenter.techproeducation.com/index.php?page=file-download

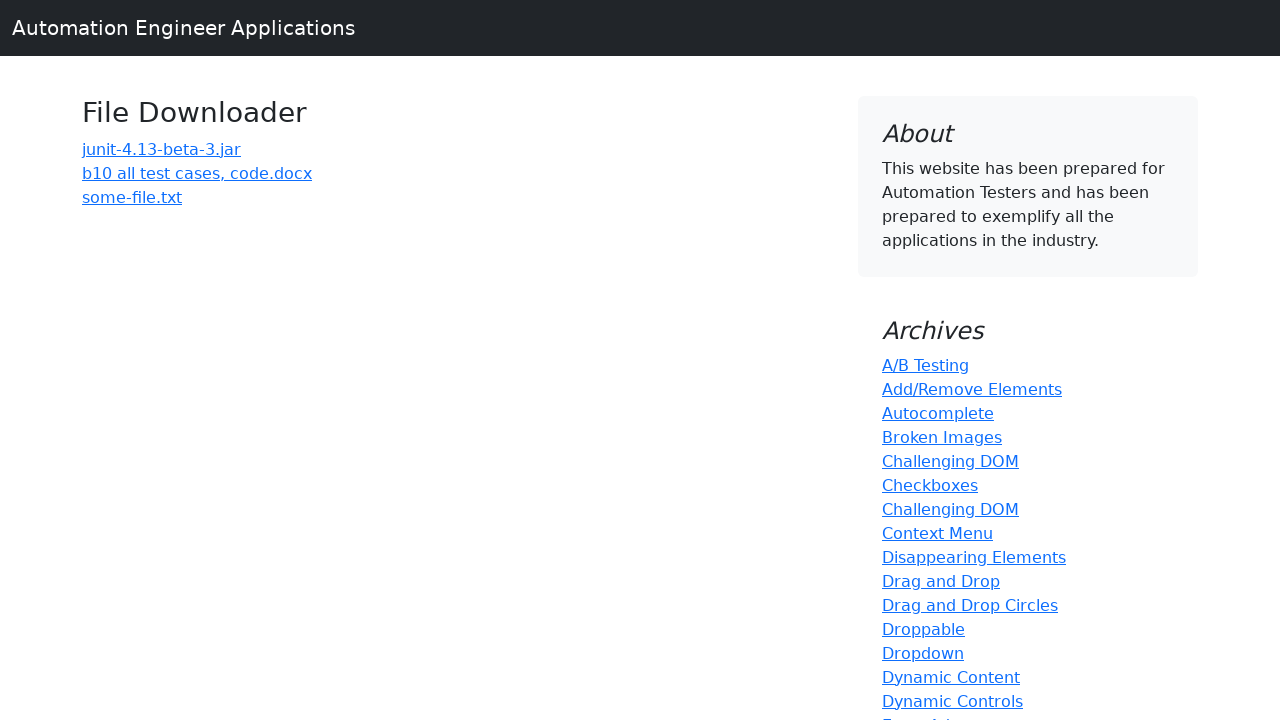

Waited for page to load (networkidle state)
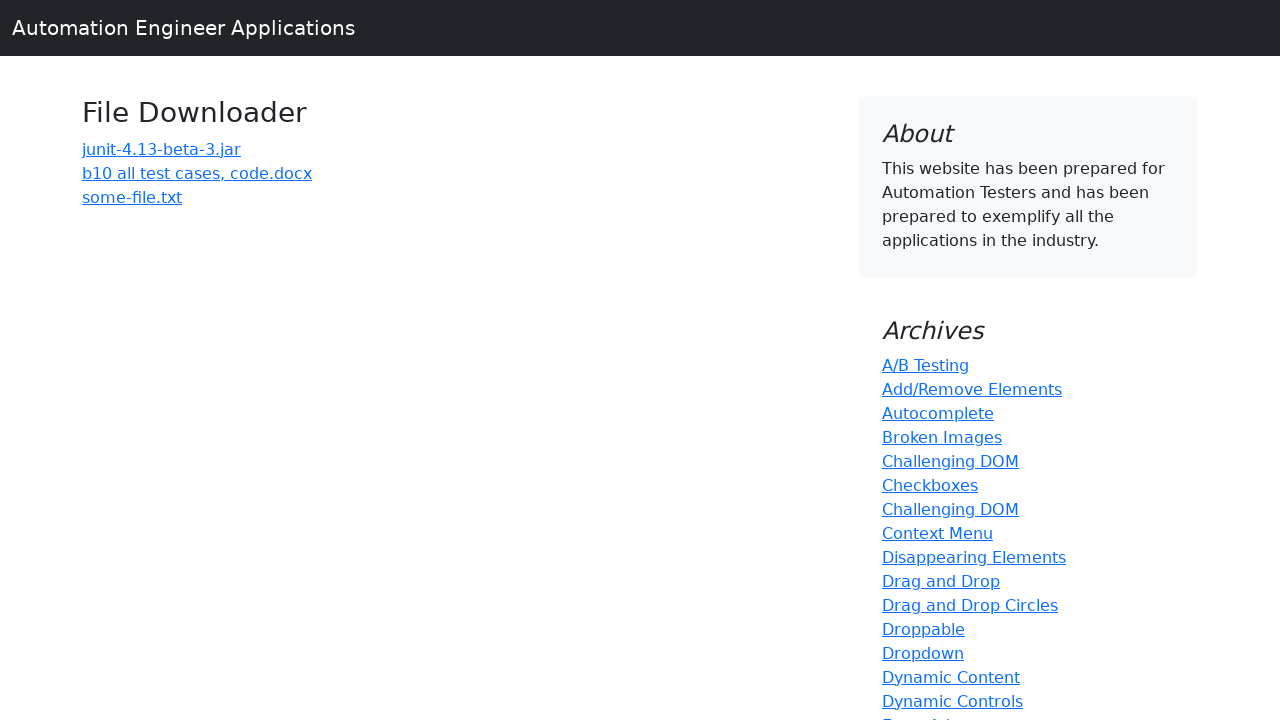

Clicked on 'b10 all test cases' file download link at (197, 173) on text=b10 all test cases
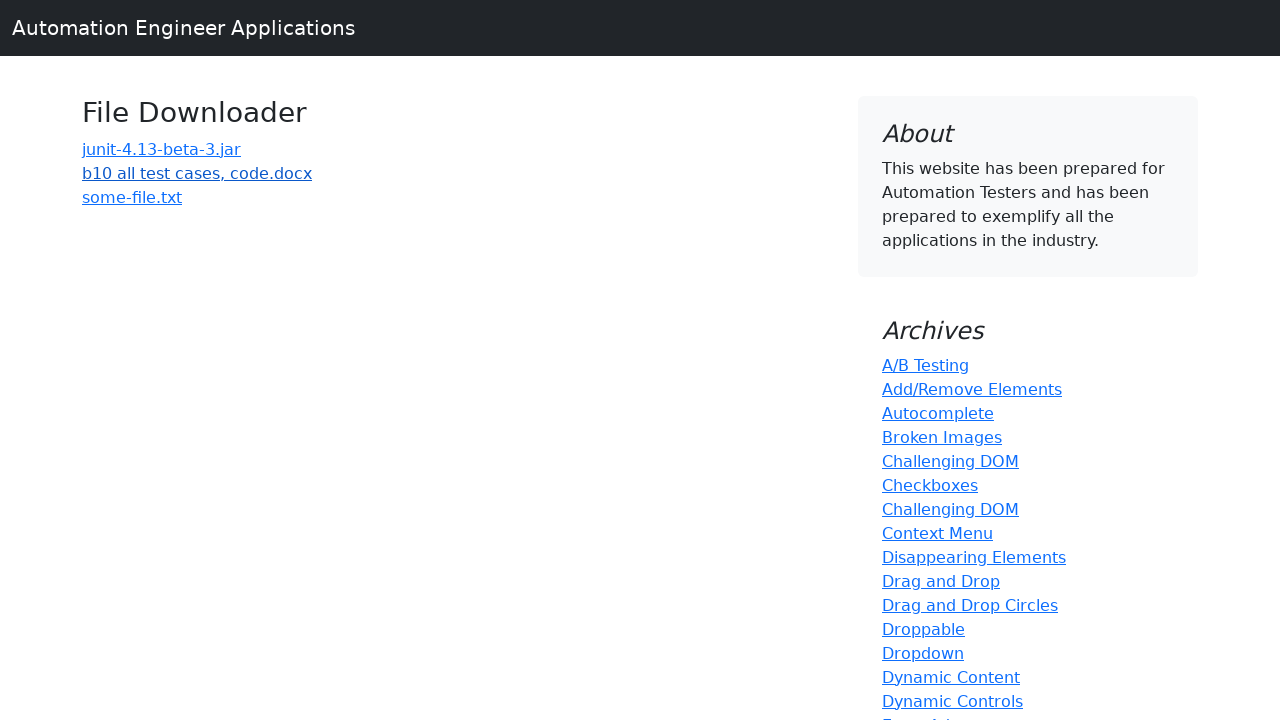

Waited 3 seconds for download to complete
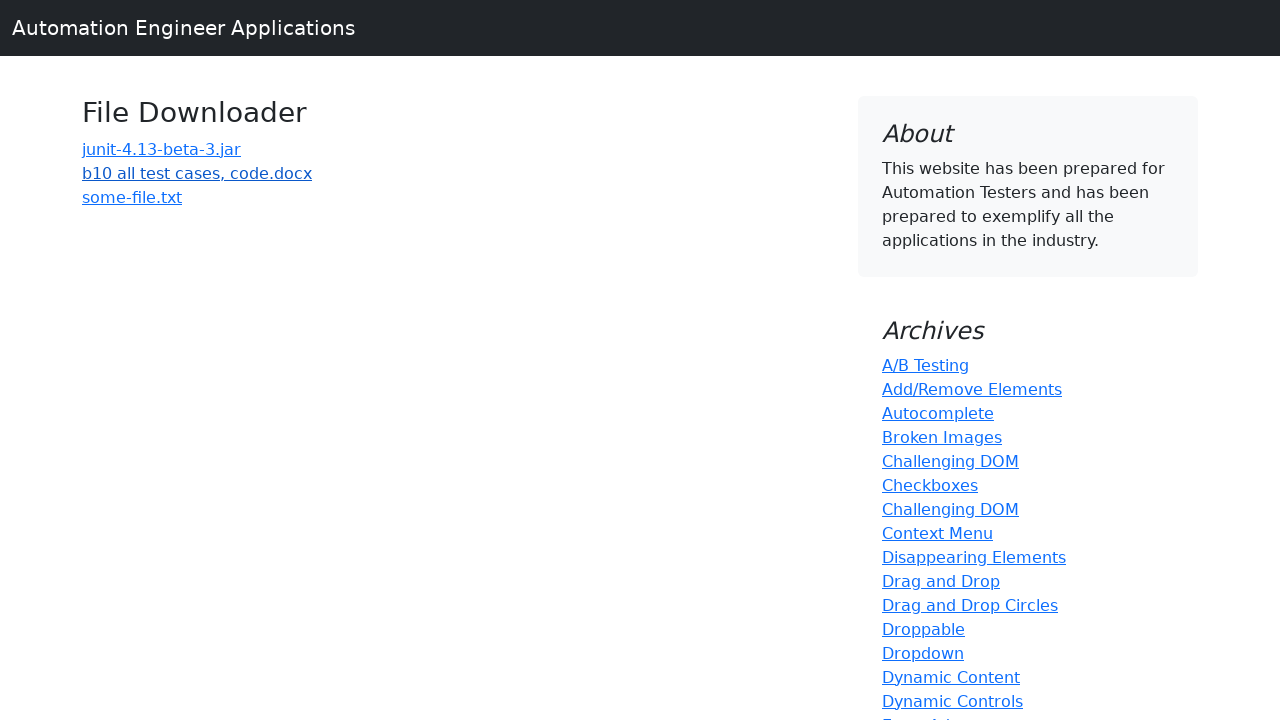

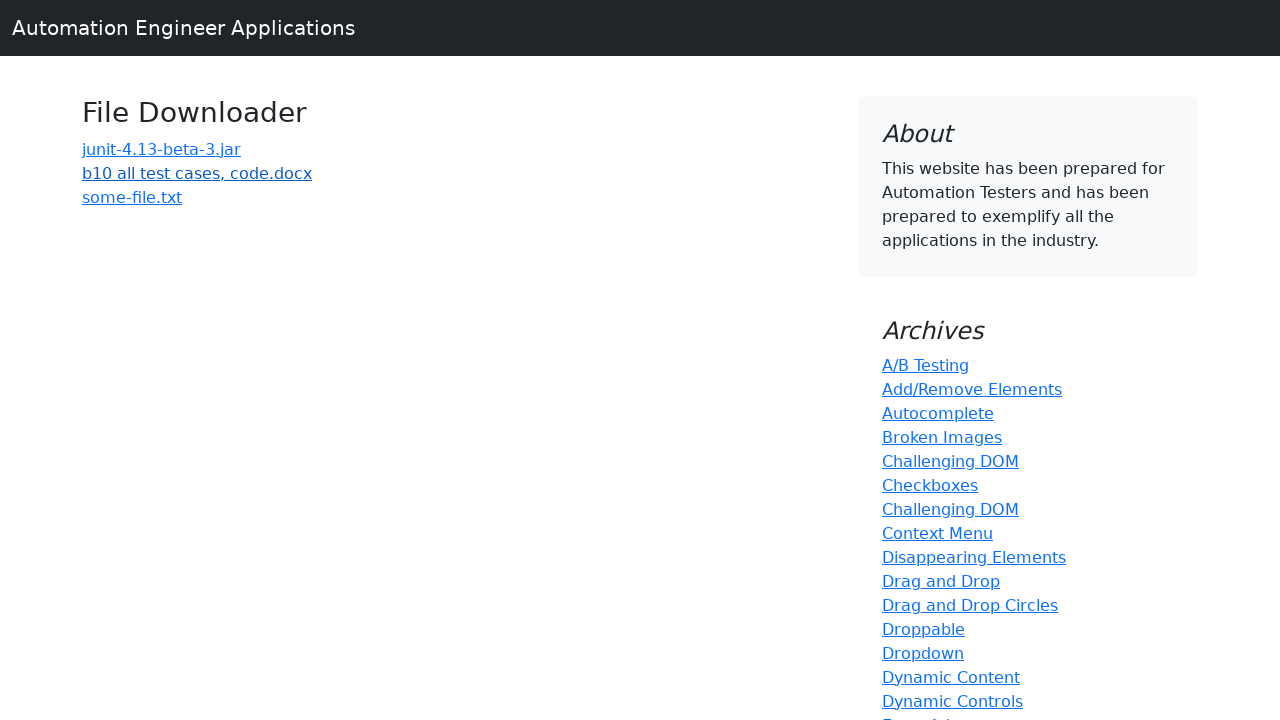